Tests that the currently applied filter link is highlighted with a selected class.

Starting URL: https://demo.playwright.dev/todomvc

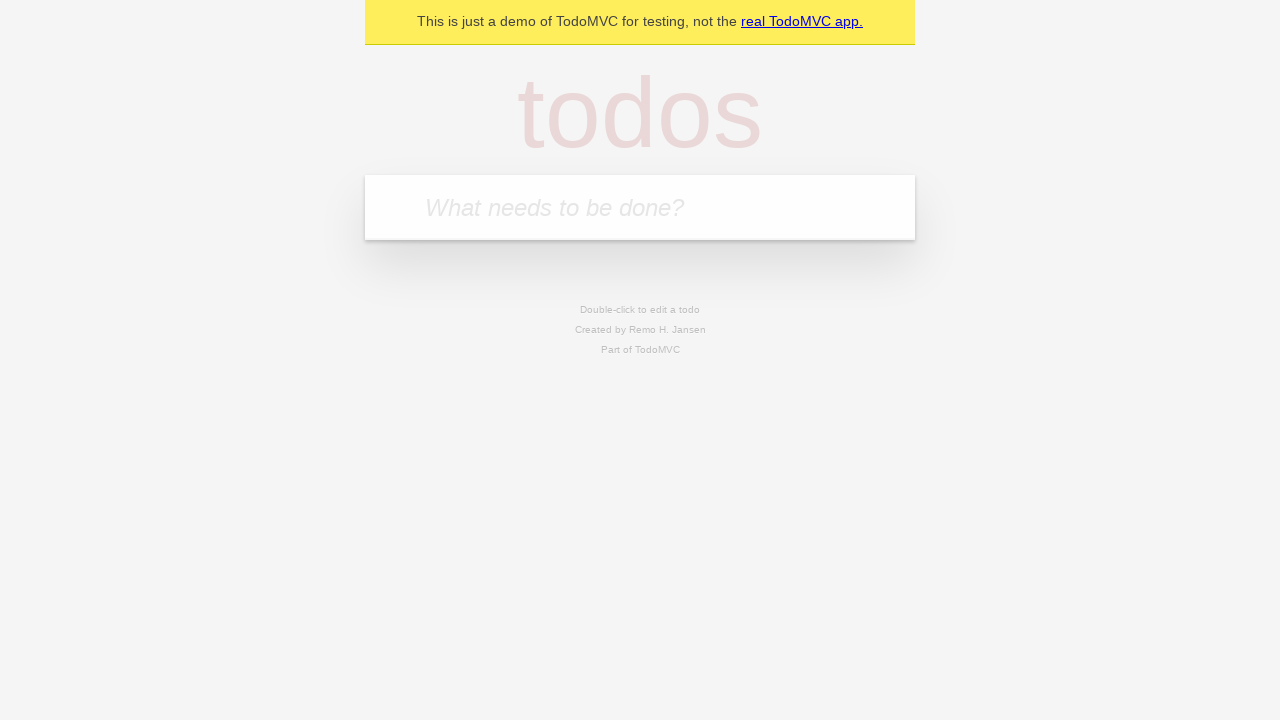

Filled todo input with 'buy some cheese' on internal:attr=[placeholder="What needs to be done?"i]
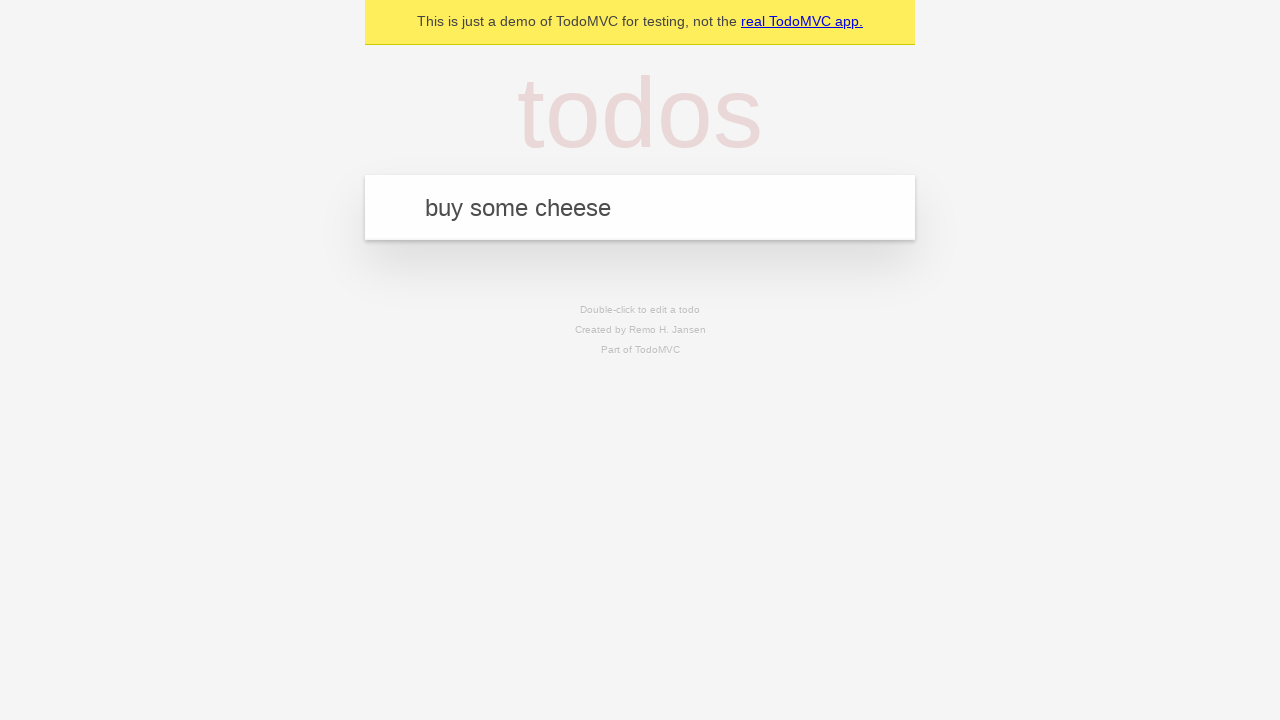

Pressed Enter to create first todo on internal:attr=[placeholder="What needs to be done?"i]
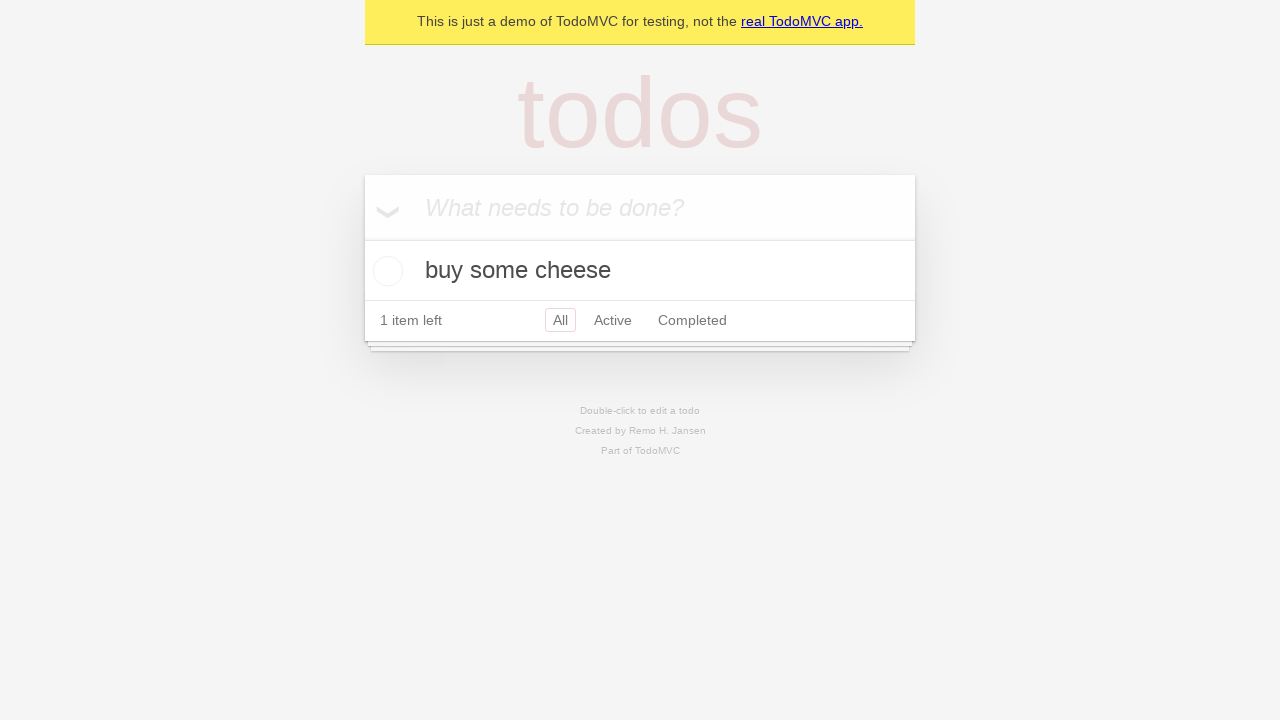

Filled todo input with 'feed the cat' on internal:attr=[placeholder="What needs to be done?"i]
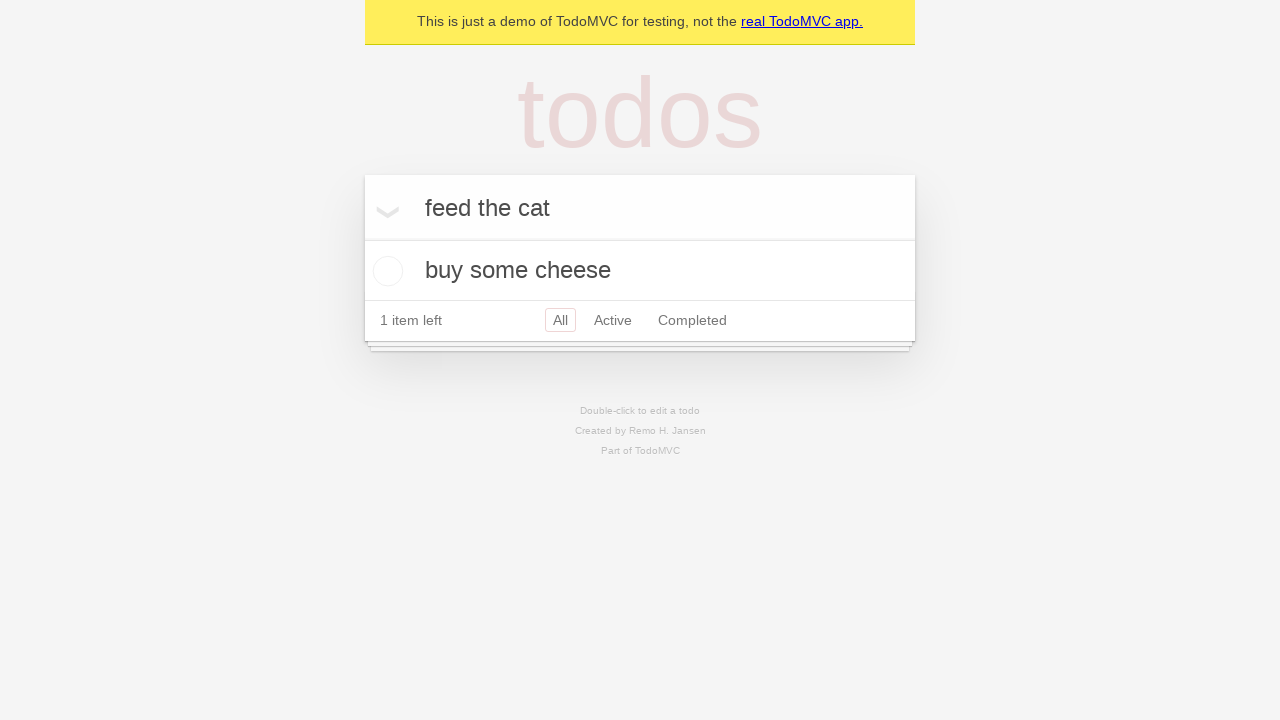

Pressed Enter to create second todo on internal:attr=[placeholder="What needs to be done?"i]
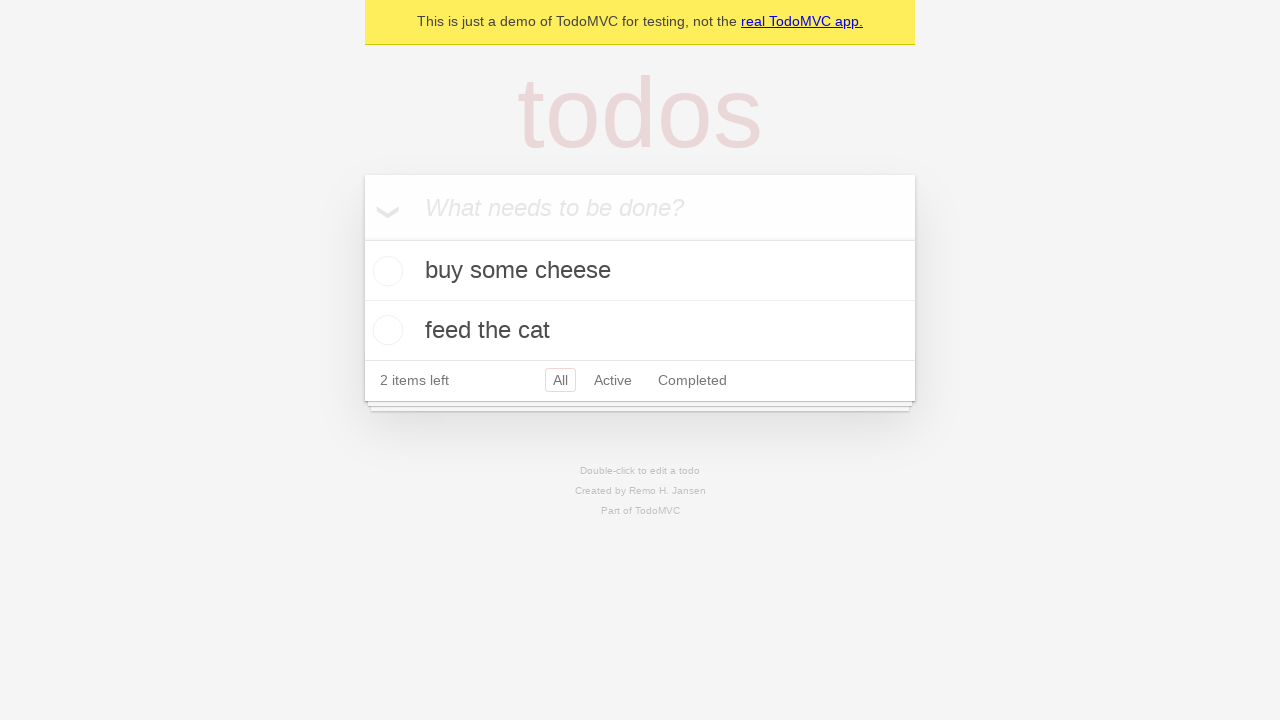

Filled todo input with 'book a doctors appointment' on internal:attr=[placeholder="What needs to be done?"i]
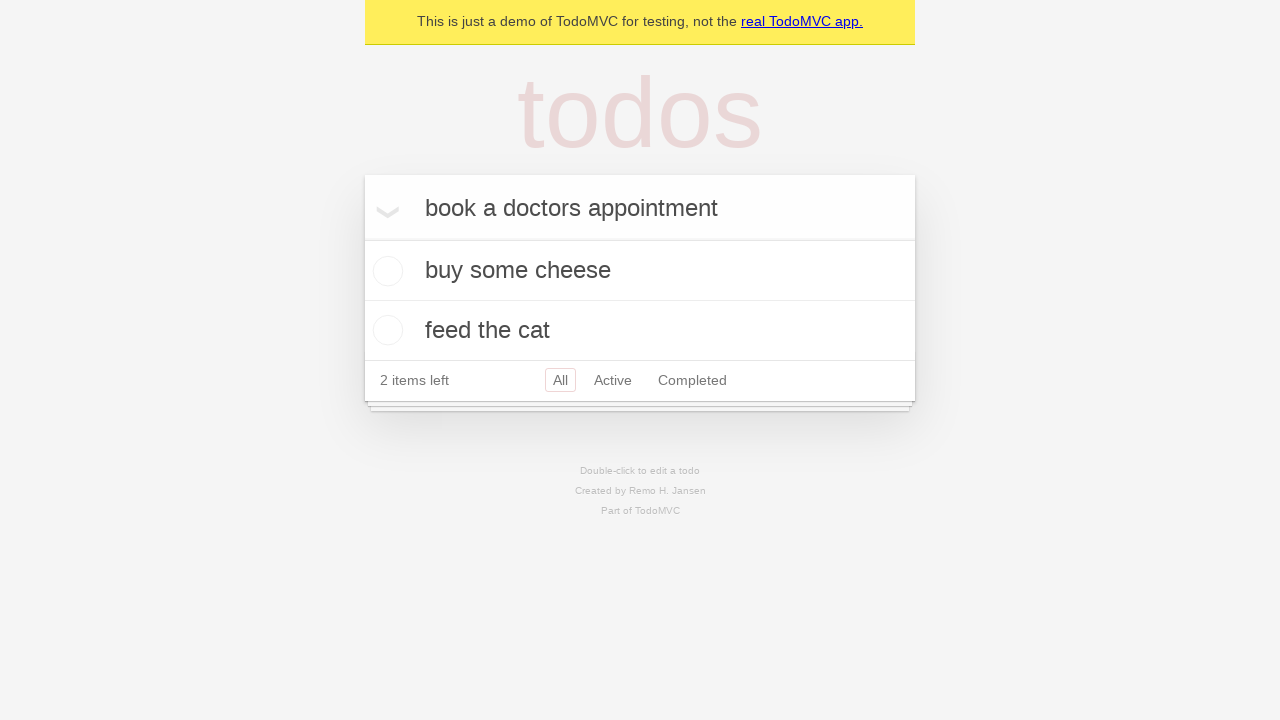

Pressed Enter to create third todo on internal:attr=[placeholder="What needs to be done?"i]
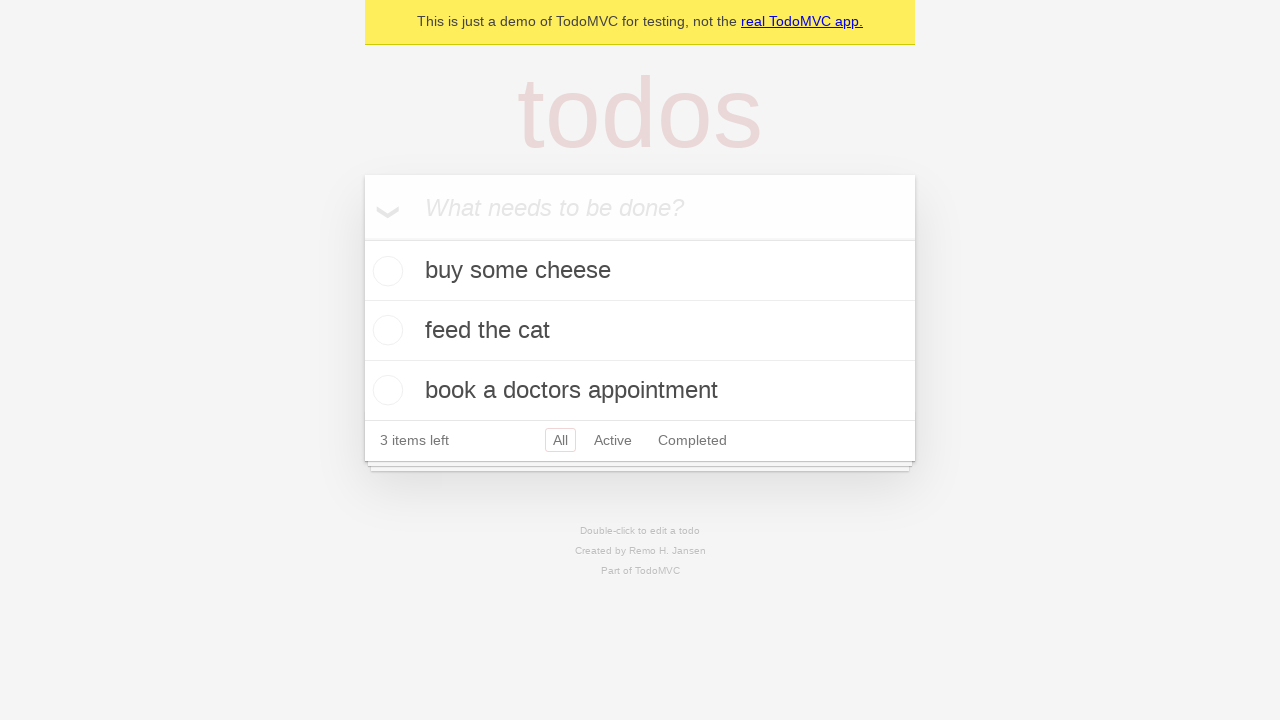

Waited for all three todos to be created
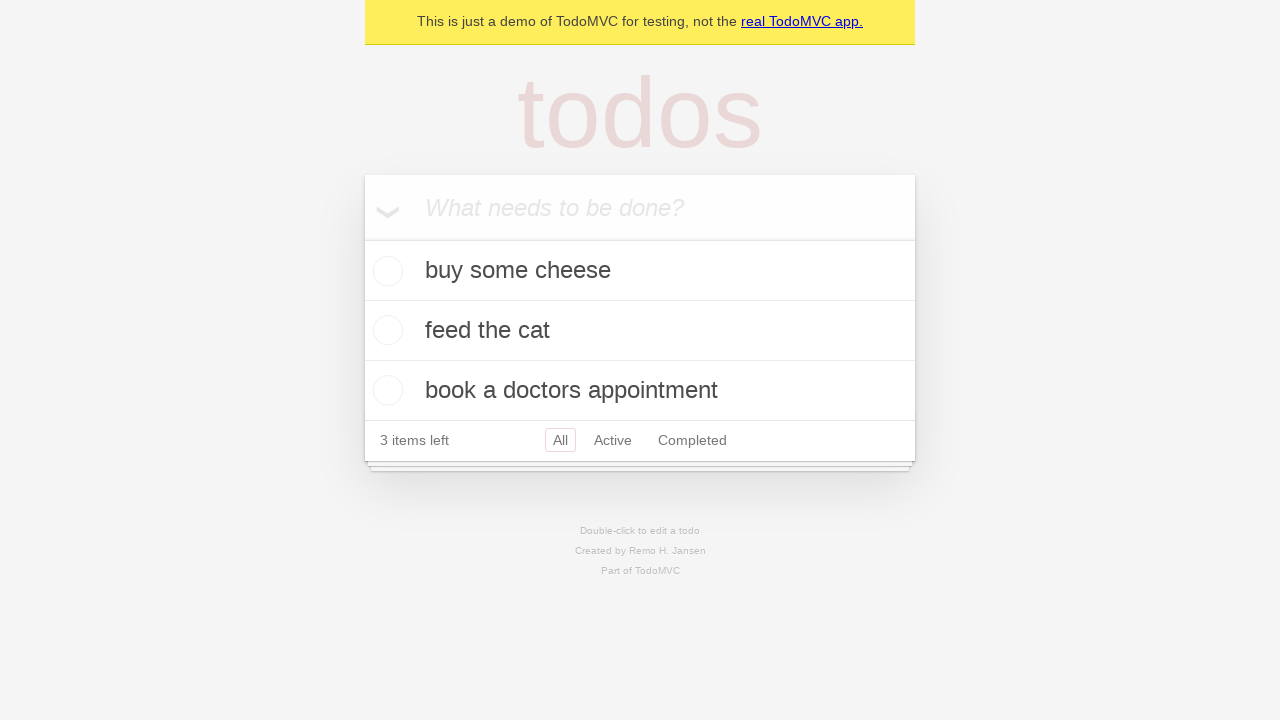

Located Active filter link
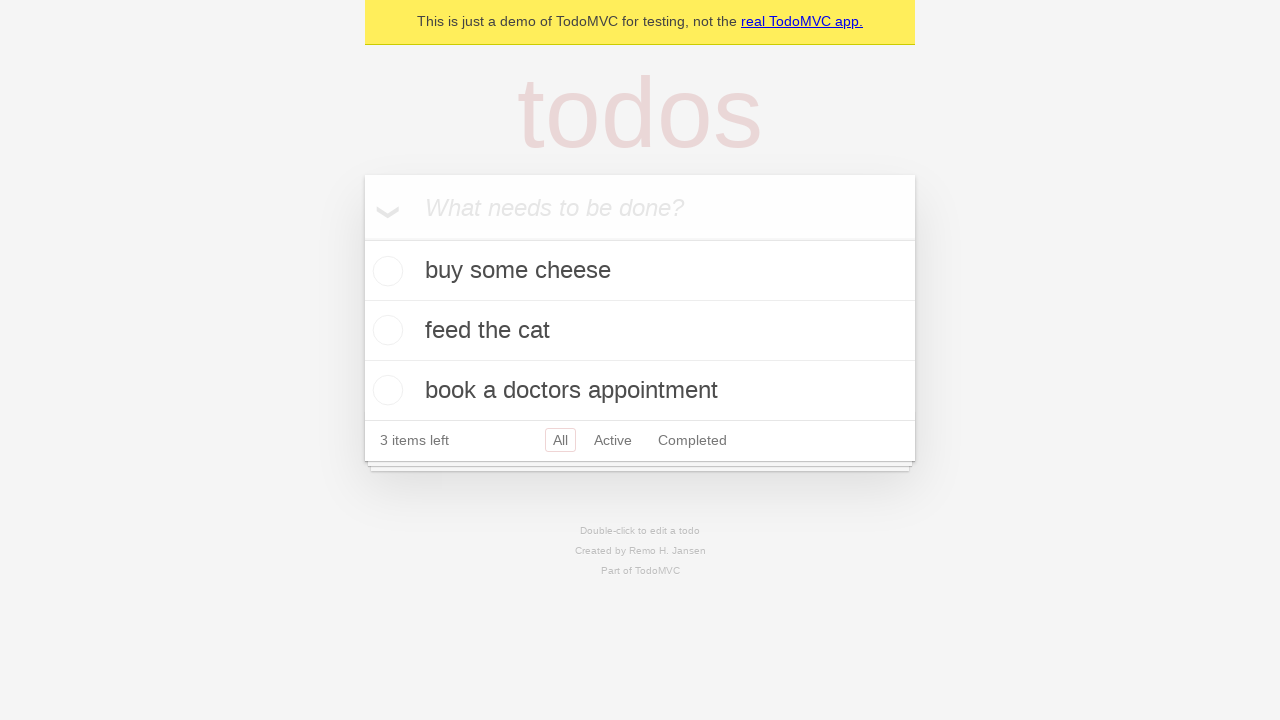

Located Completed filter link
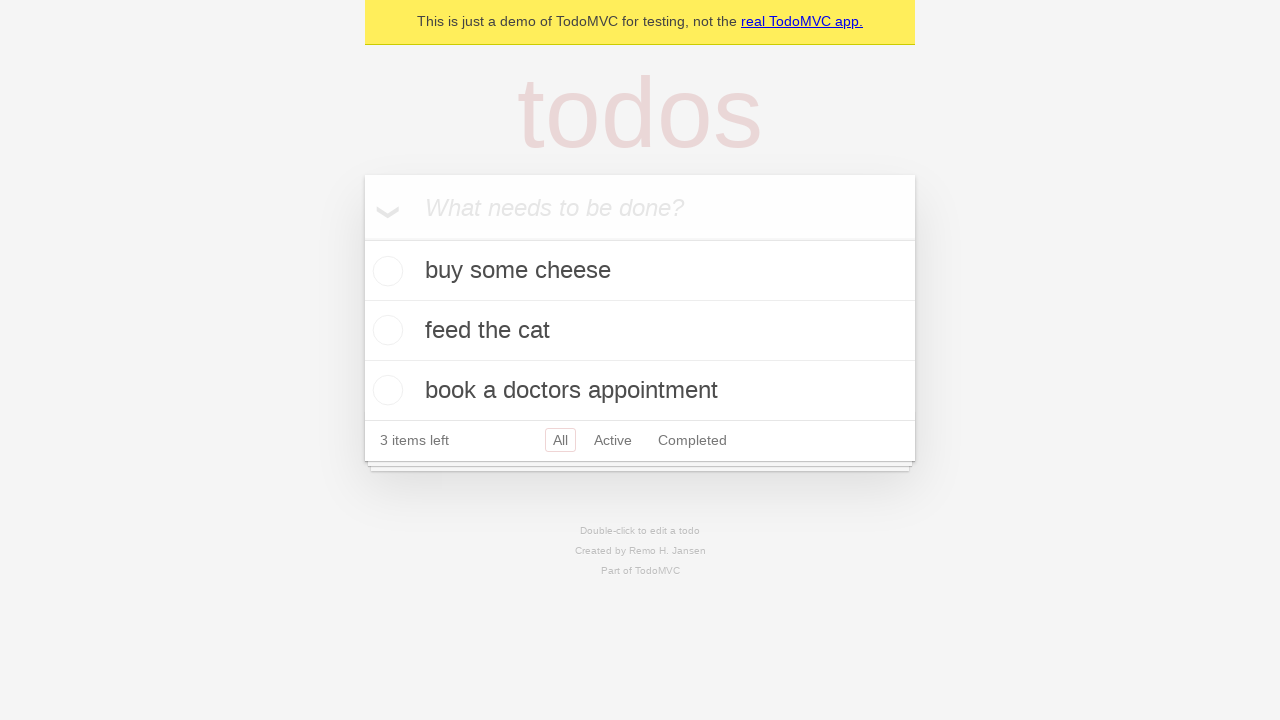

Clicked Active filter link at (613, 440) on internal:role=link[name="Active"i]
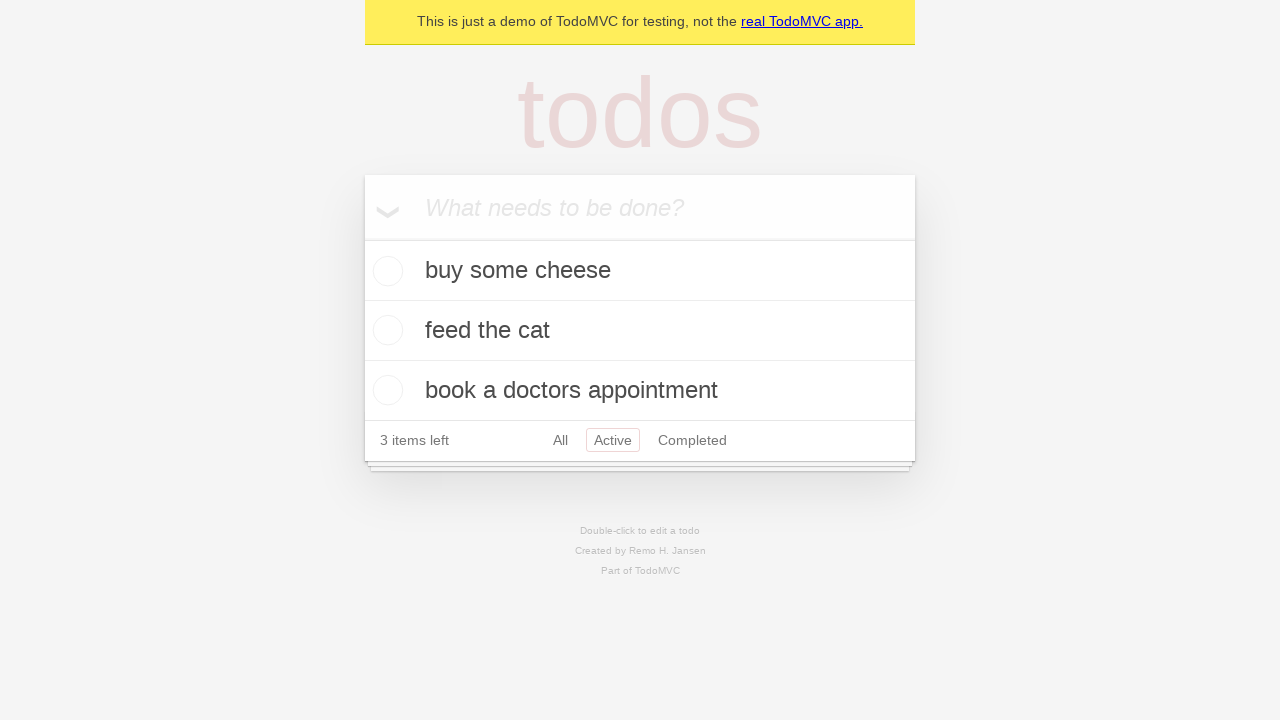

Clicked Completed filter link to verify it highlights as selected at (692, 440) on internal:role=link[name="Completed"i]
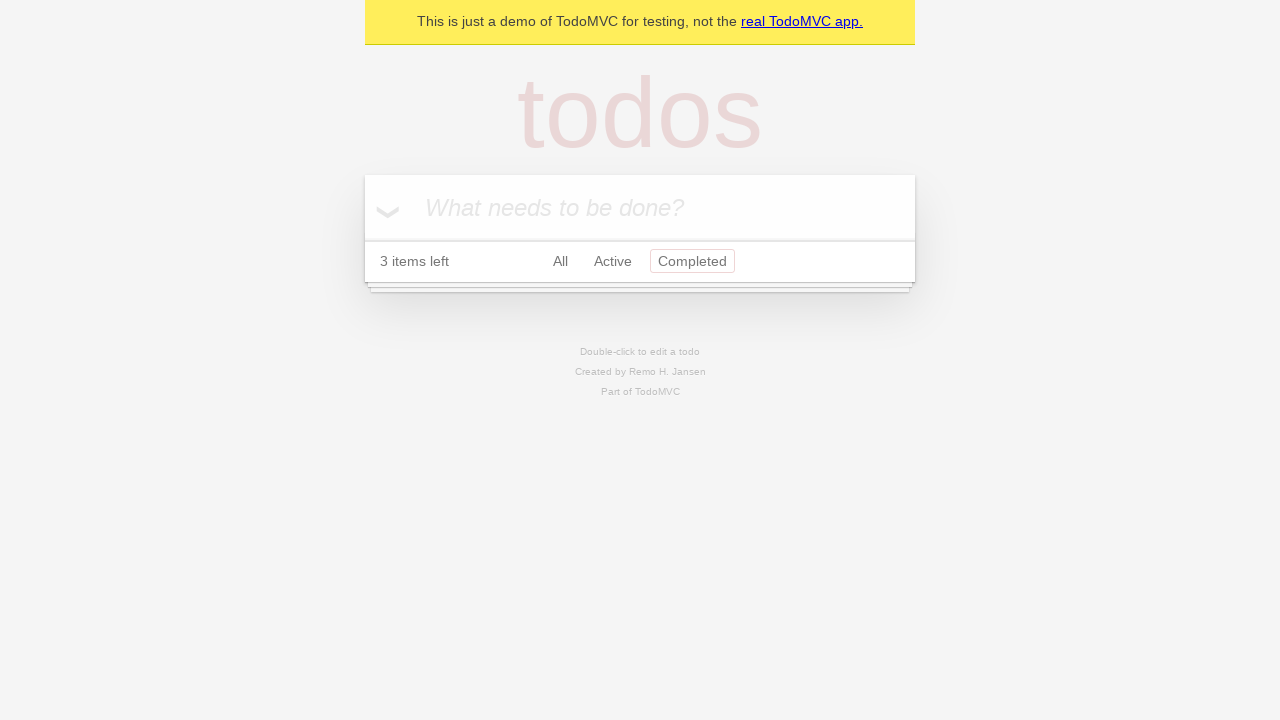

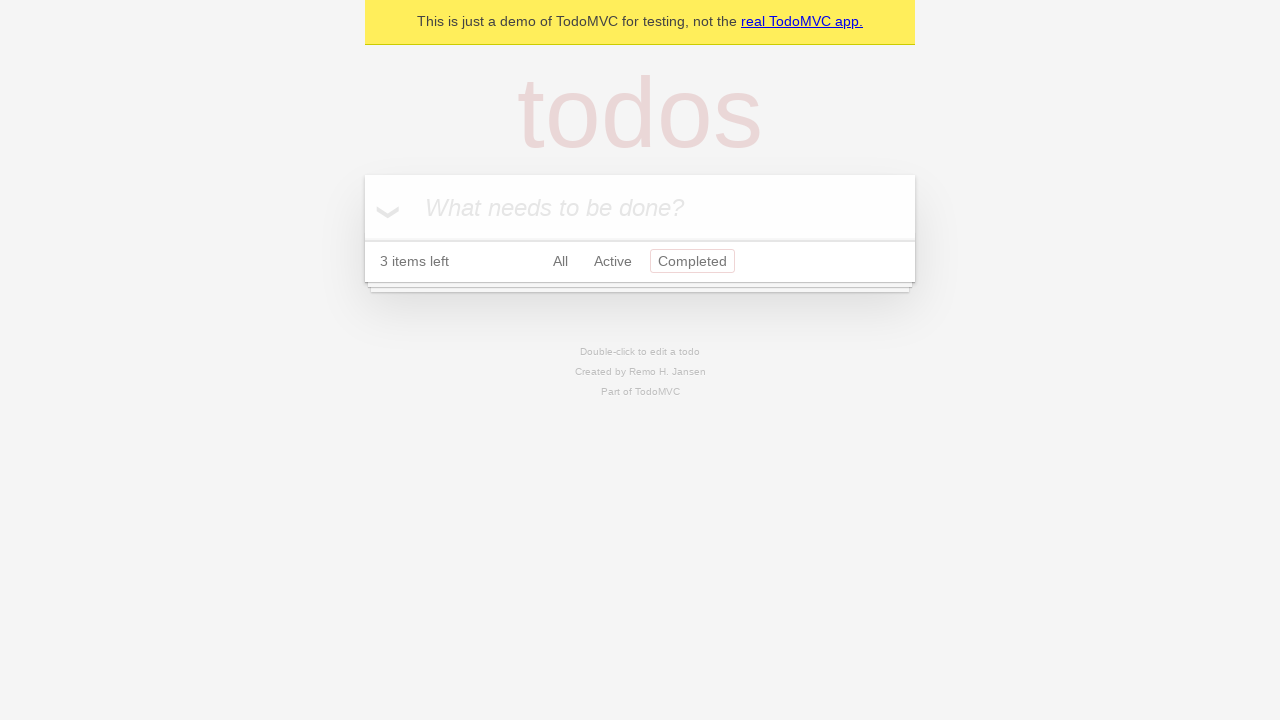